Tests adding todo items to a TodoMVC app by creating two items and verifying they appear in the list

Starting URL: https://demo.playwright.dev/todomvc

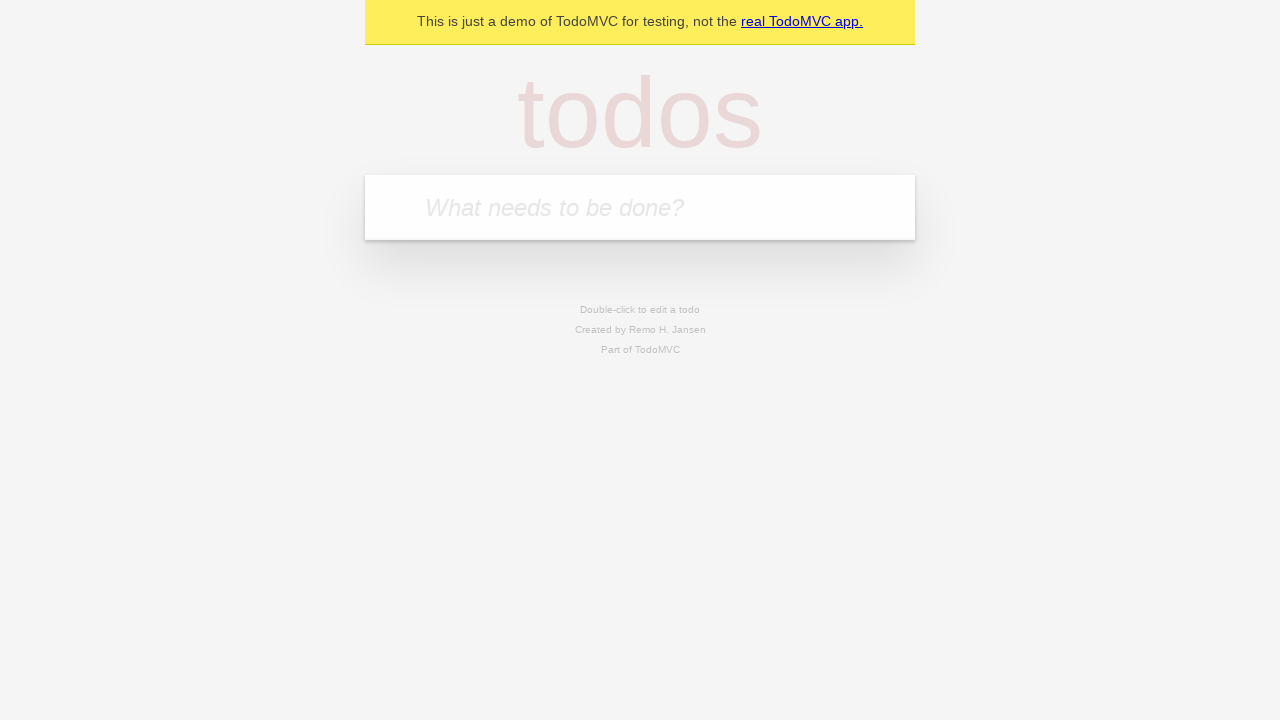

Filled new todo input with 'buy some cheese' on .new-todo
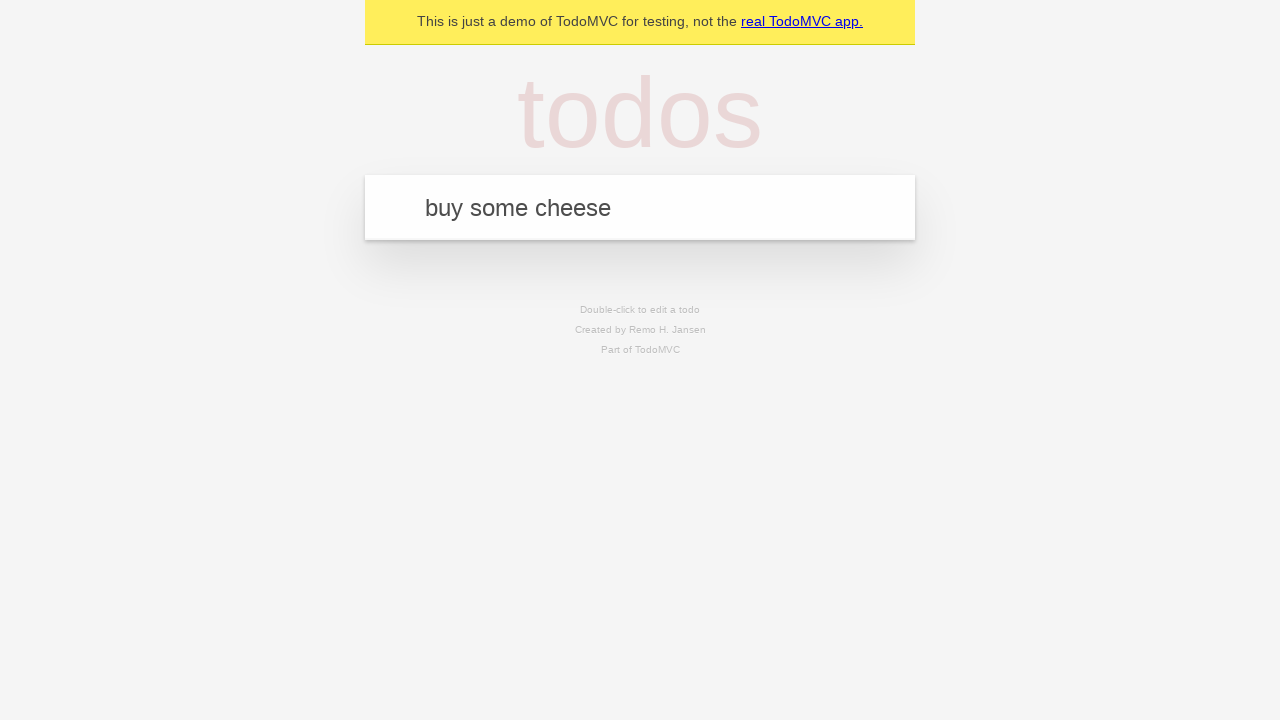

Pressed Enter to add first todo item on .new-todo
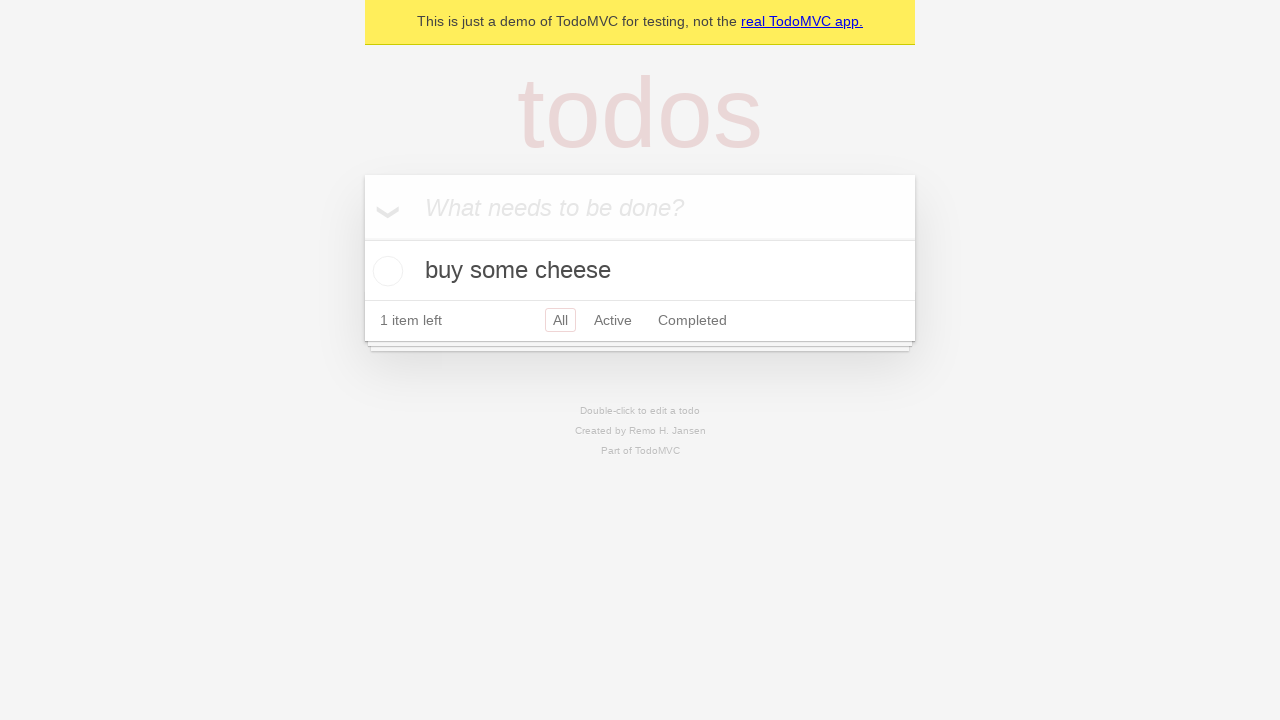

First todo item appeared in the list
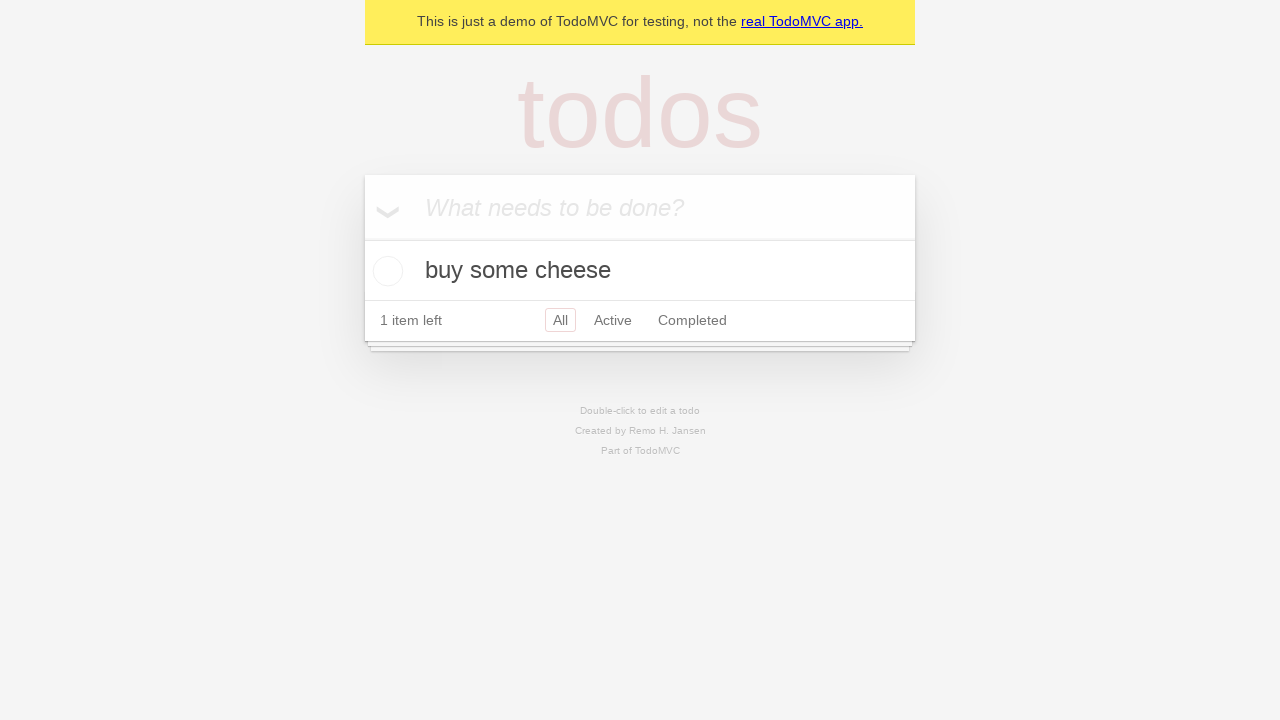

Filled new todo input with 'feed the cat' on .new-todo
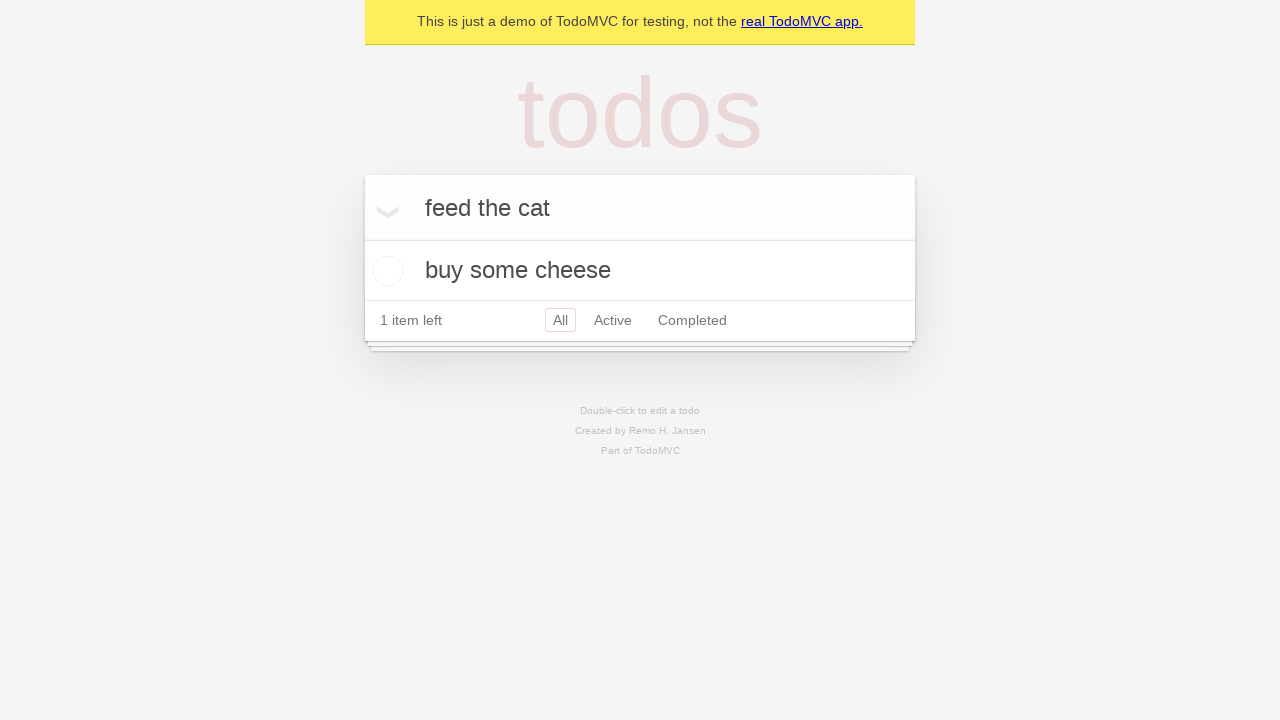

Pressed Enter to add second todo item on .new-todo
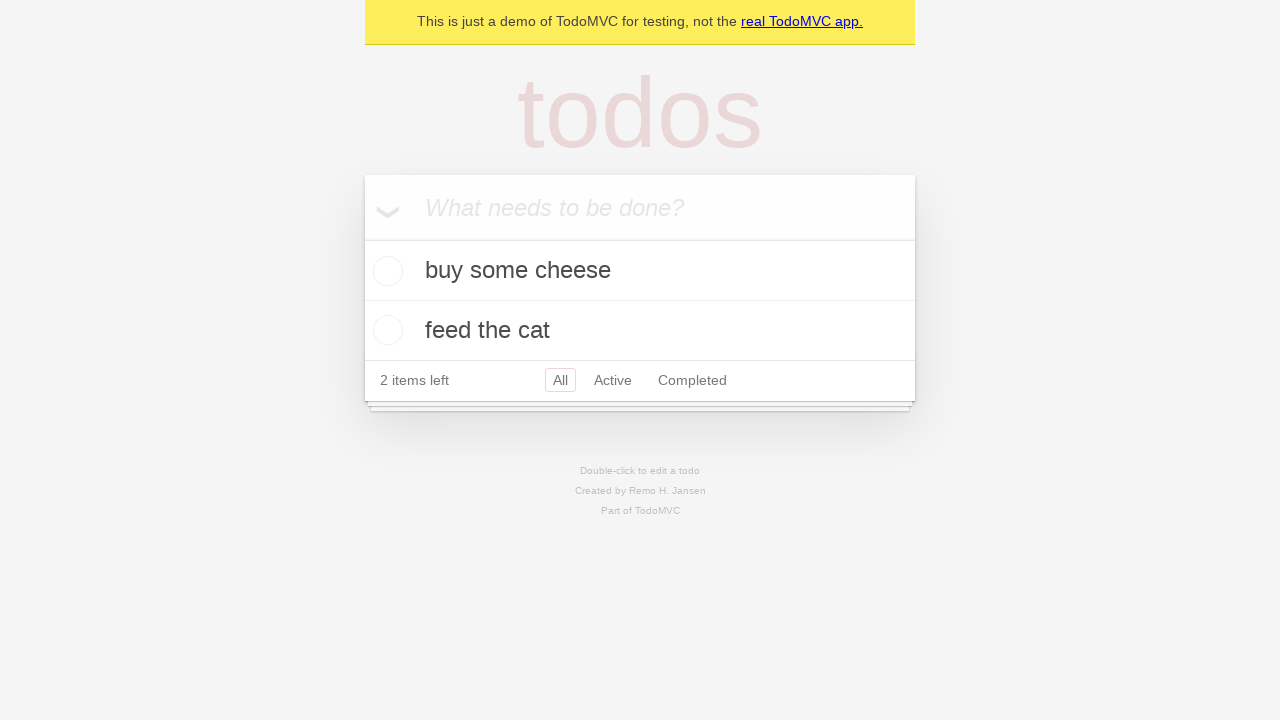

Second todo item appeared in the list
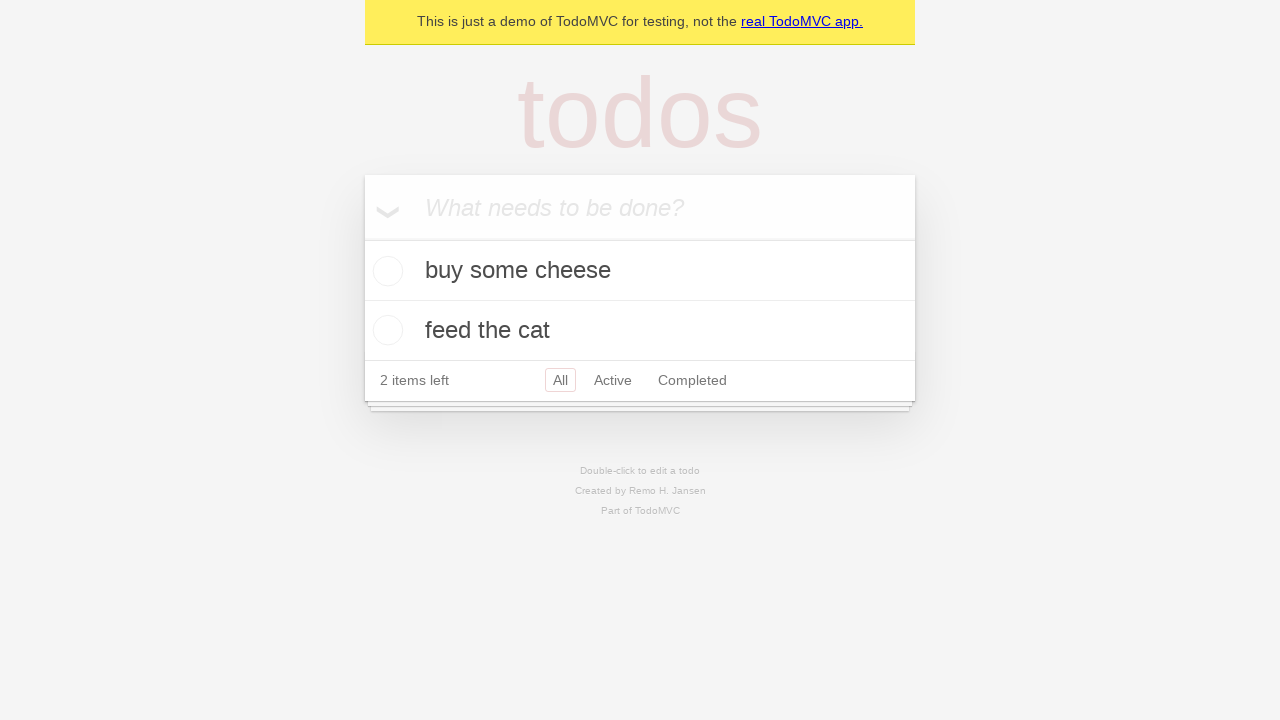

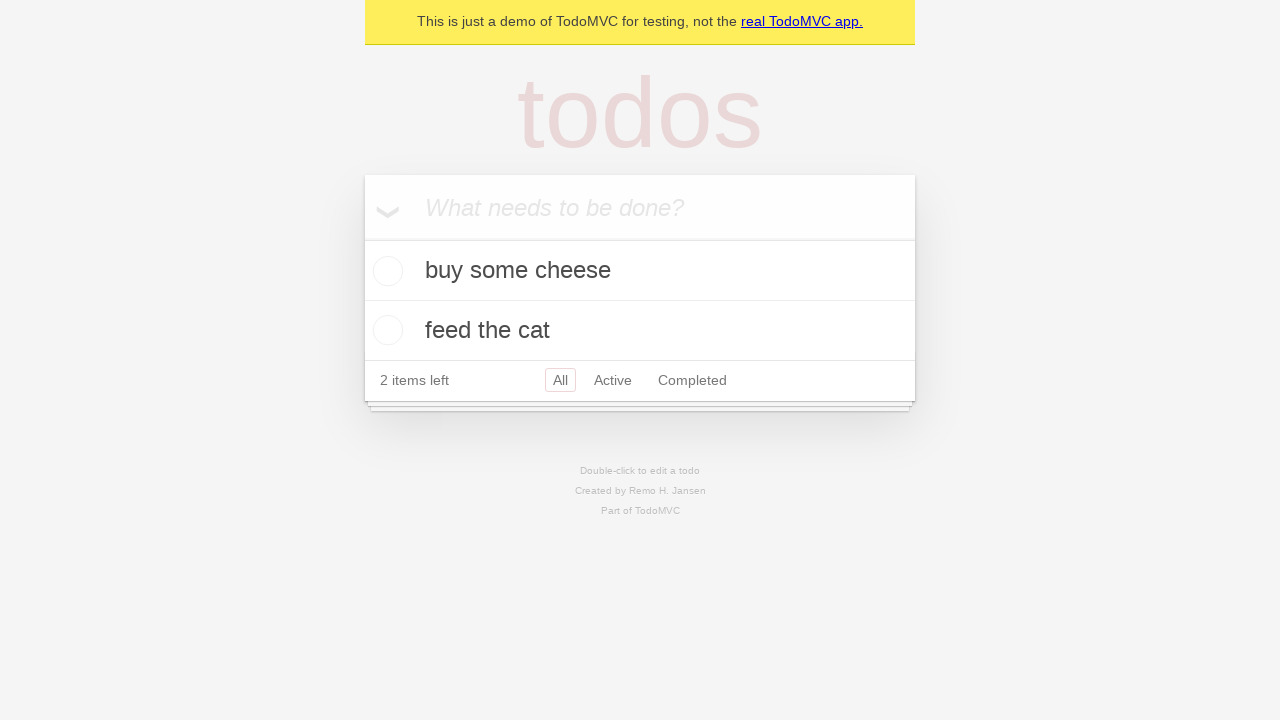